Tests a form submission workflow by extracting a hidden value from an element's attribute, calculating a mathematical result, filling in the answer field, checking required checkboxes, and submitting the form.

Starting URL: http://suninjuly.github.io/get_attribute.html

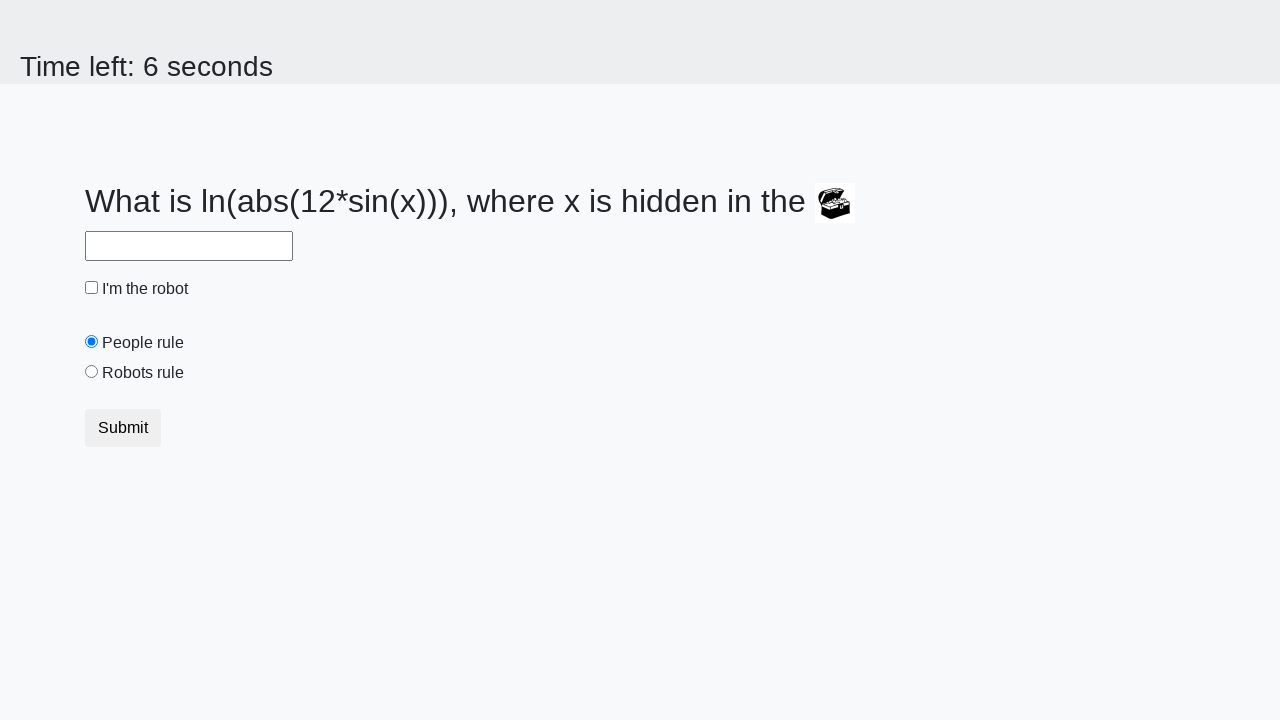

Retrieved hidden 'valuex' attribute from treasure element
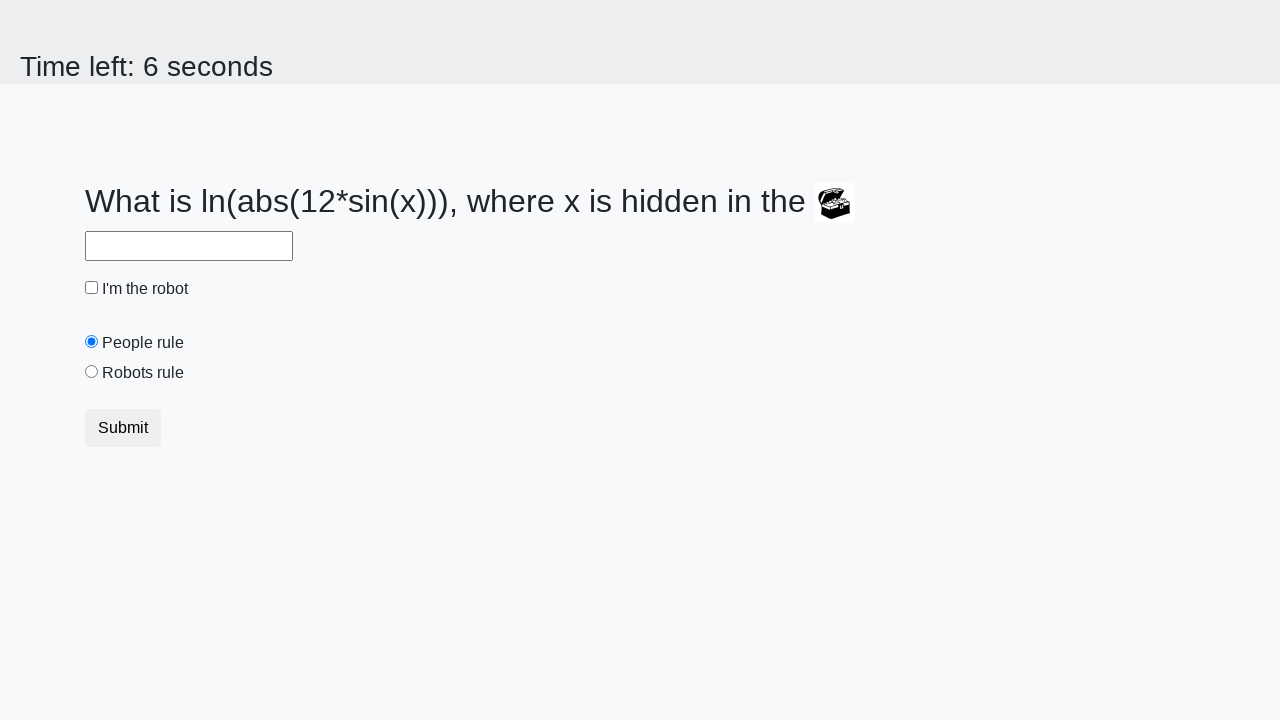

Calculated mathematical answer: 0.5265505271086744
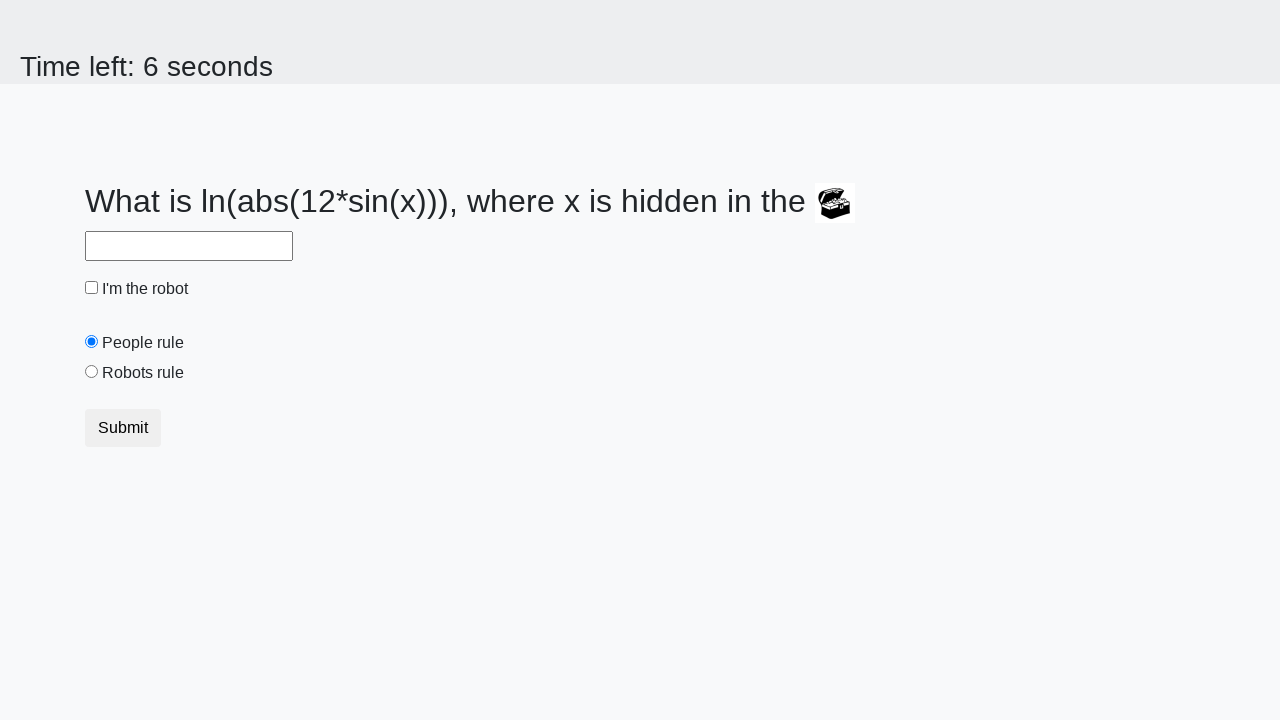

Filled answer field with calculated value on #answer
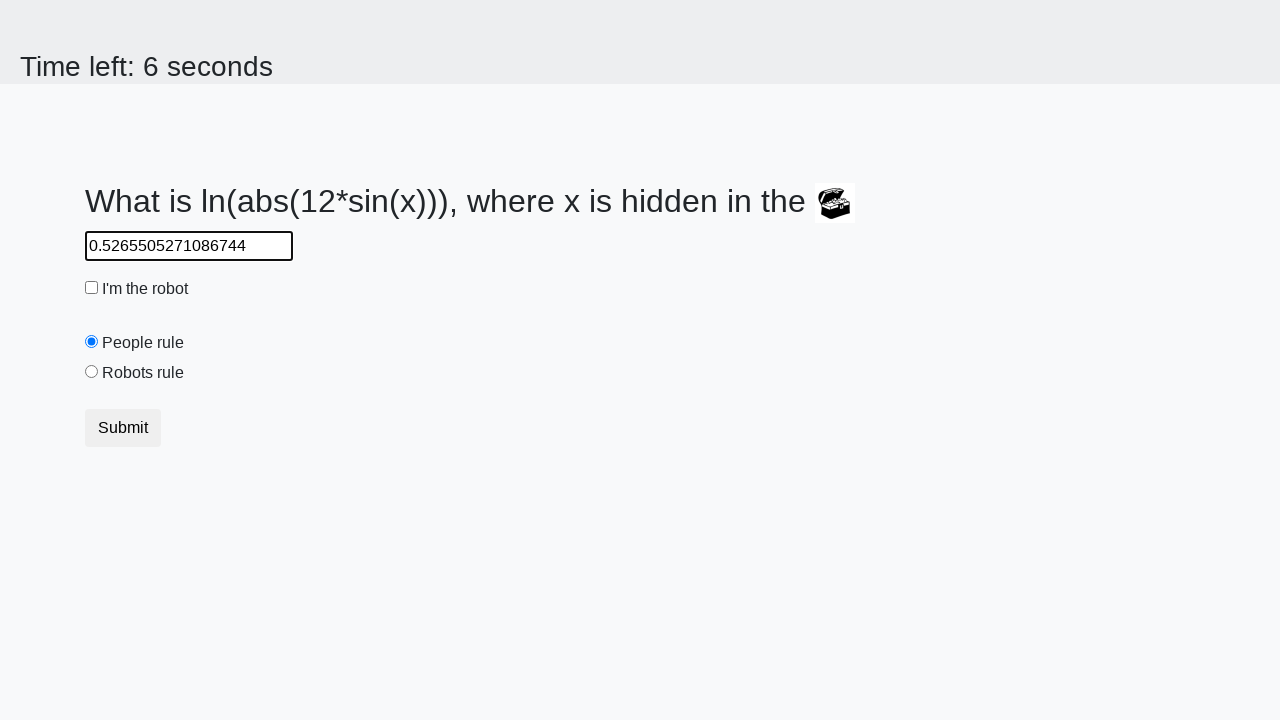

Checked the 'I am a robot' checkbox at (92, 288) on #robotCheckbox
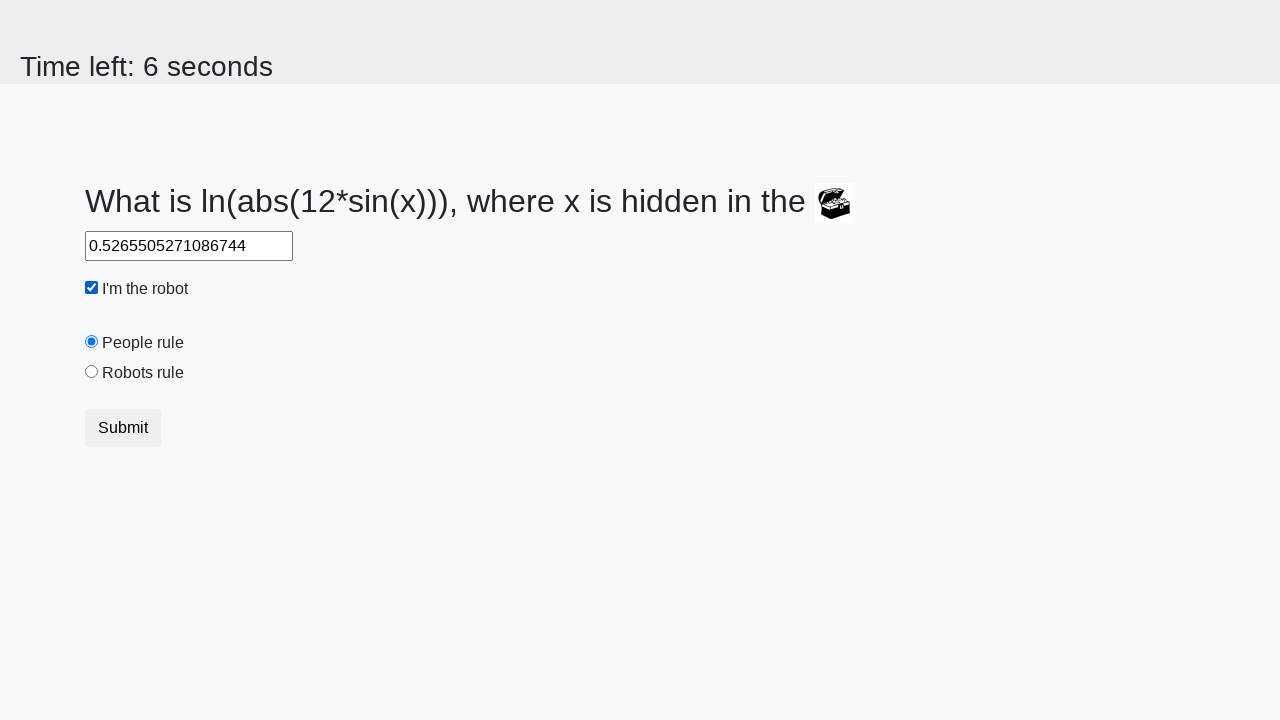

Checked the 'Robots rule!' checkbox at (92, 372) on #robotsRule
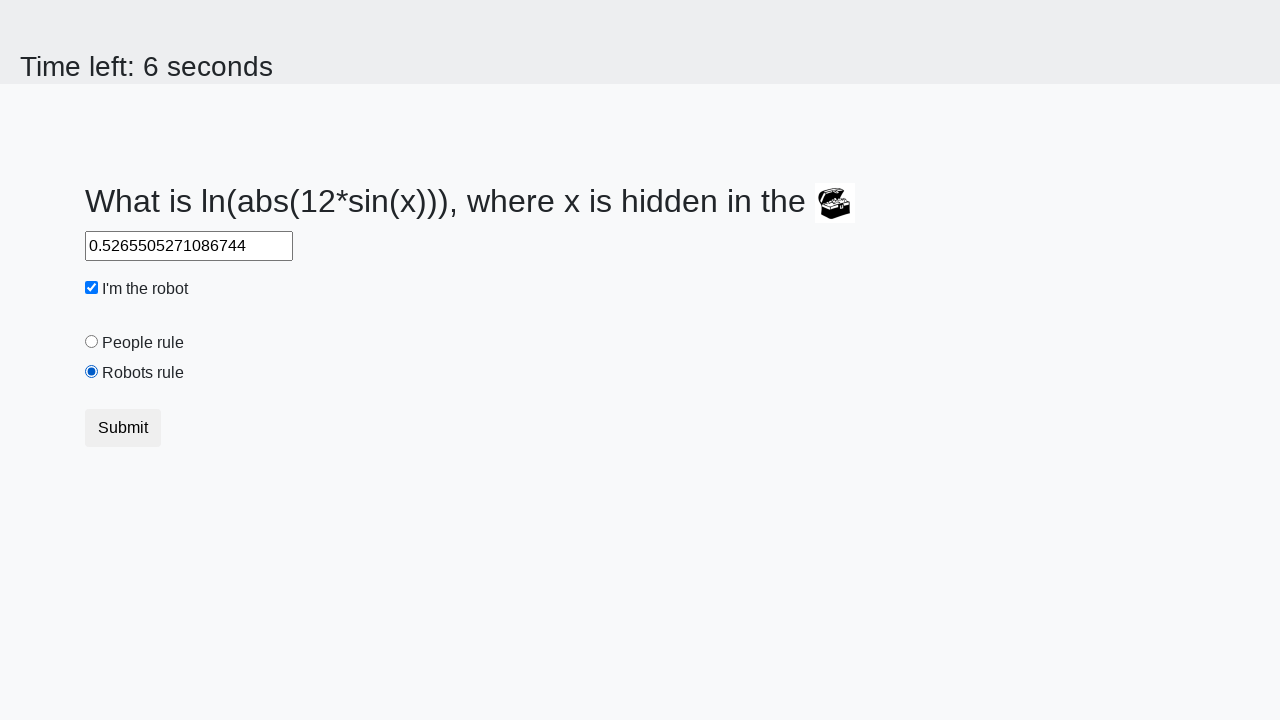

Clicked form submit button at (123, 428) on .btn-default
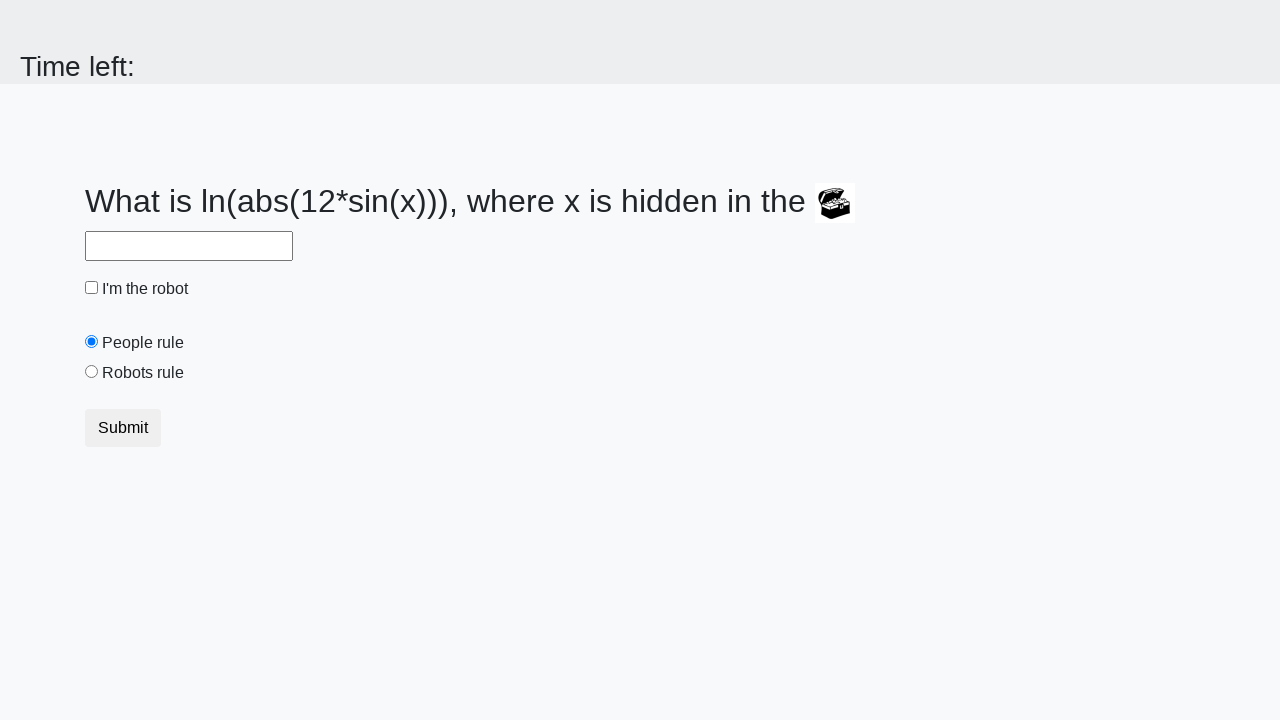

Waited for form submission response
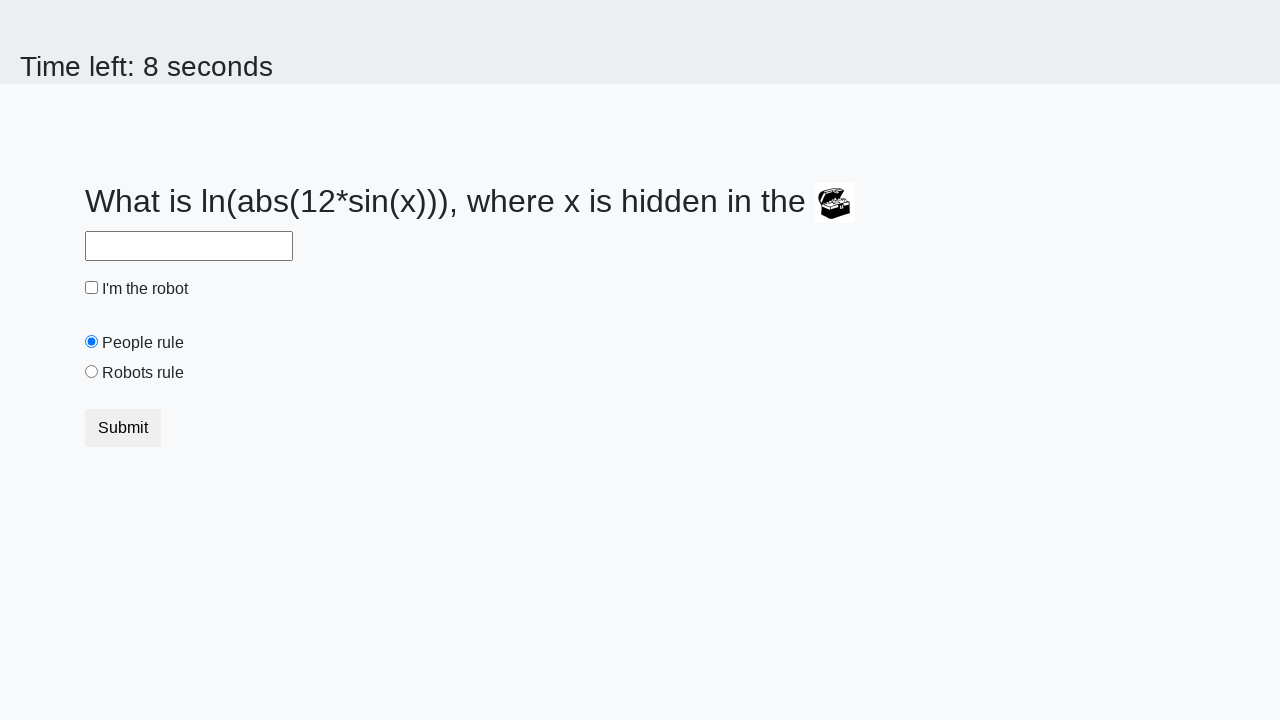

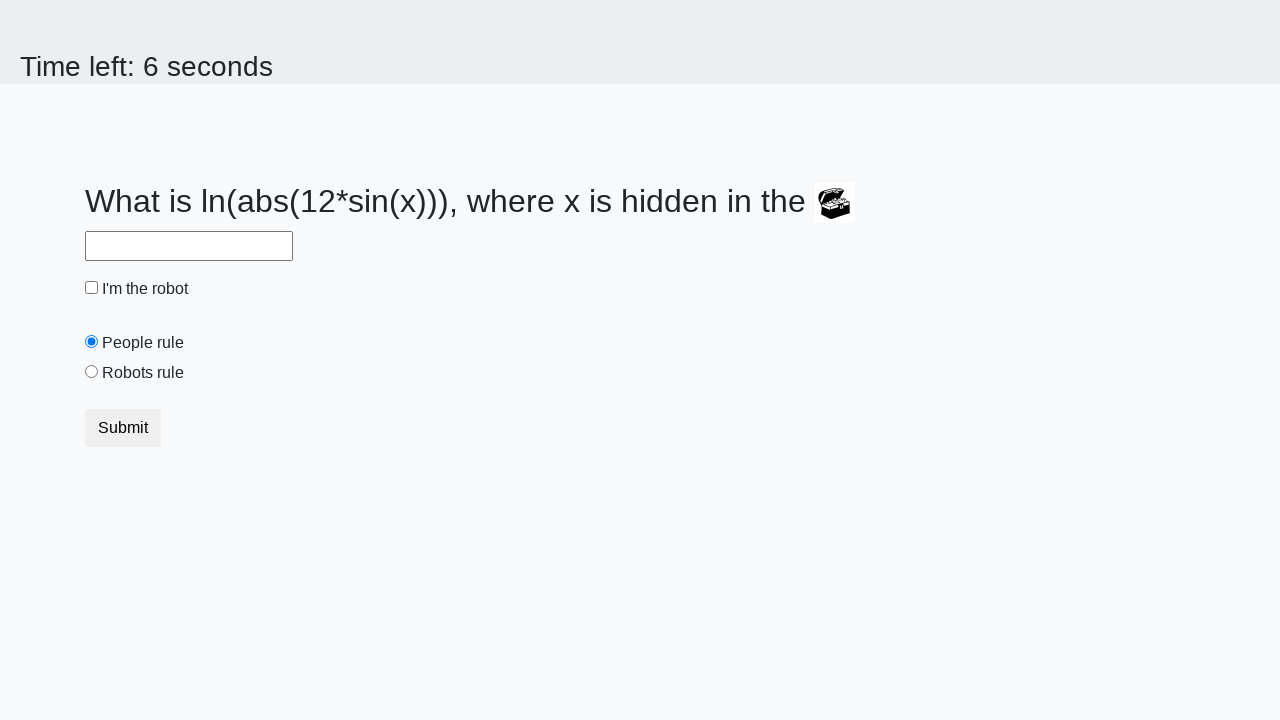